Tests clicking a button with a dynamic ID multiple times (3 iterations) to verify the button can be located by its text content regardless of changing IDs

Starting URL: http://uitestingplayground.com/dynamicid

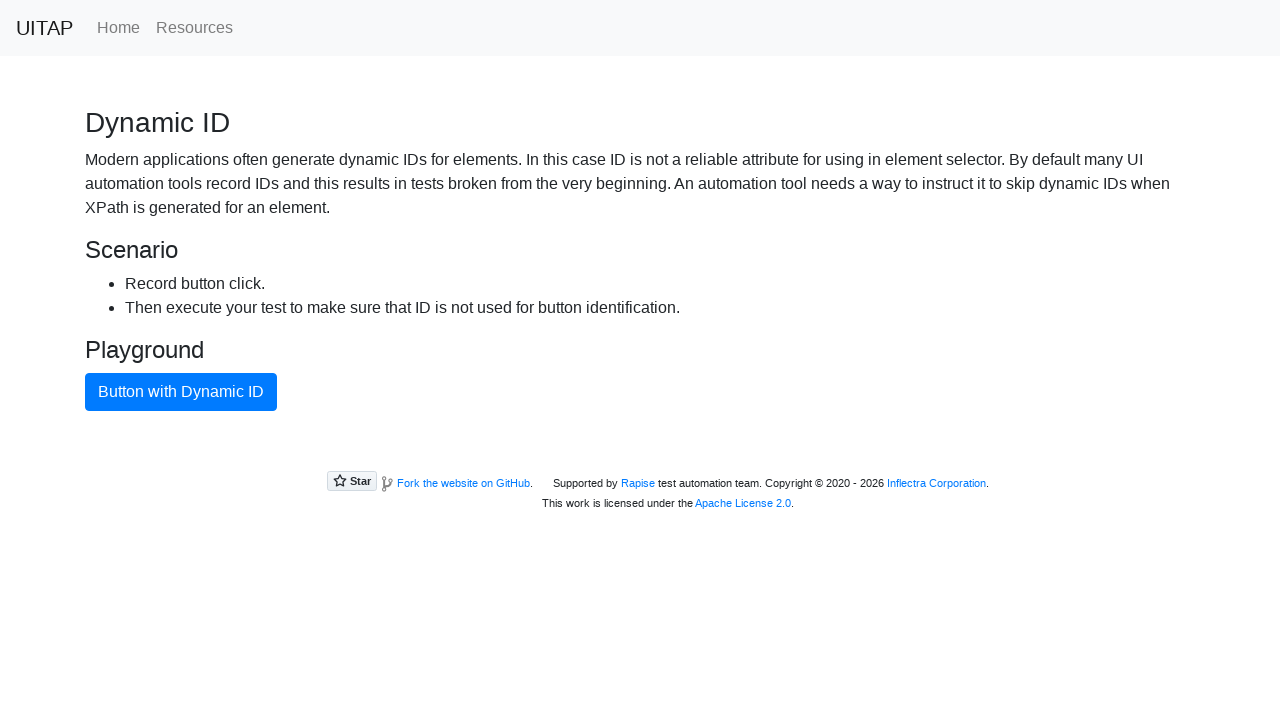

Navigated to dynamic ID button test page
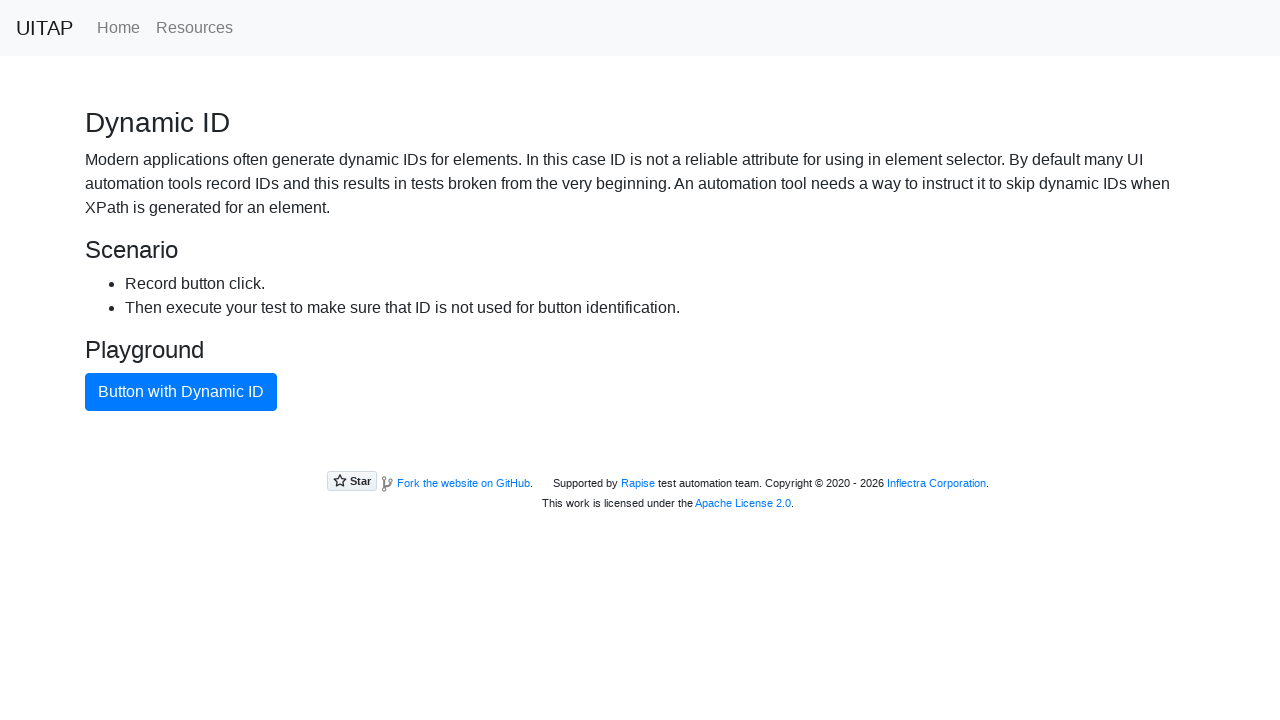

Clicked button with dynamic ID (iteration 1/3) at (181, 392) on button:has-text('Button with Dynamic ID')
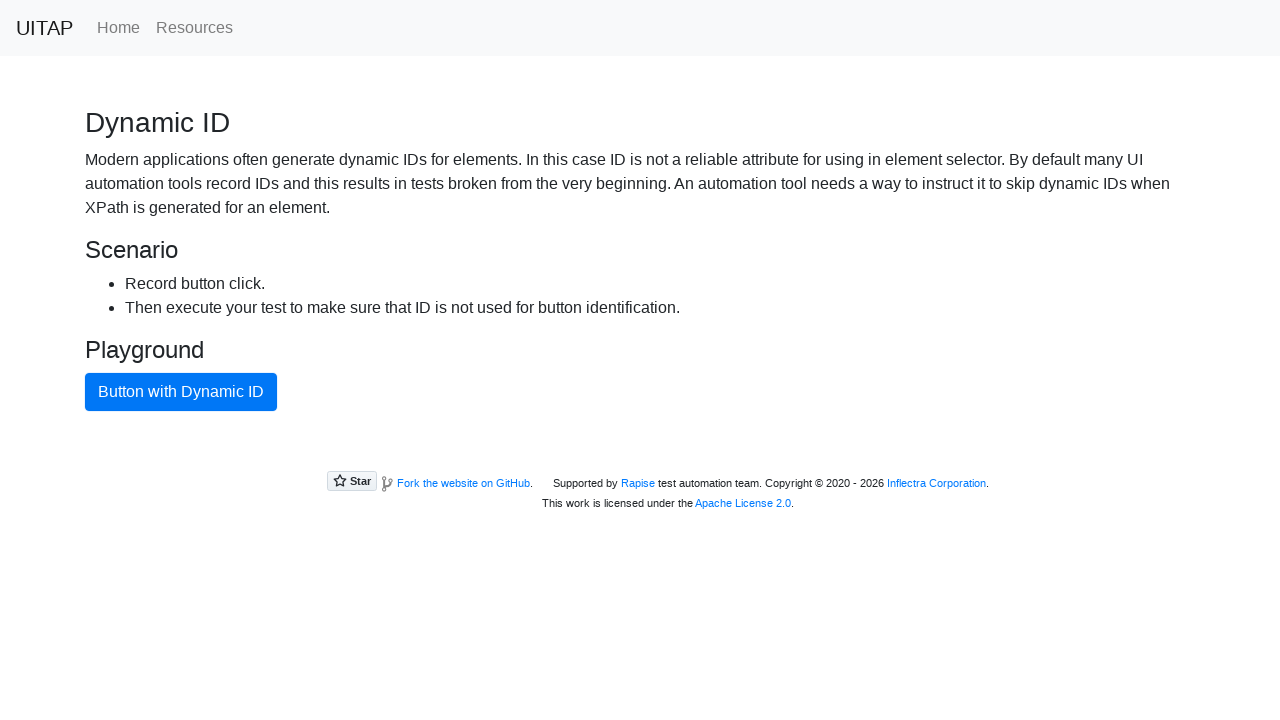

Waited 500ms after click (iteration 1/3)
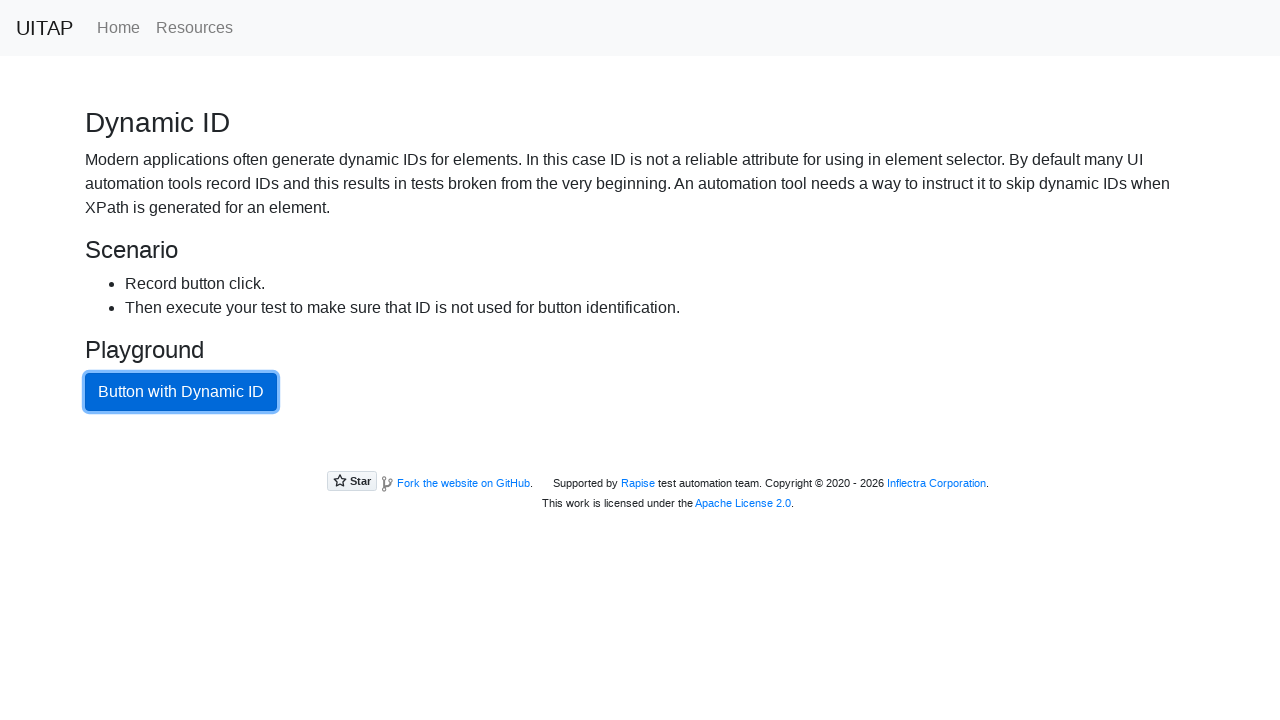

Clicked button with dynamic ID (iteration 2/3) at (181, 392) on button:has-text('Button with Dynamic ID')
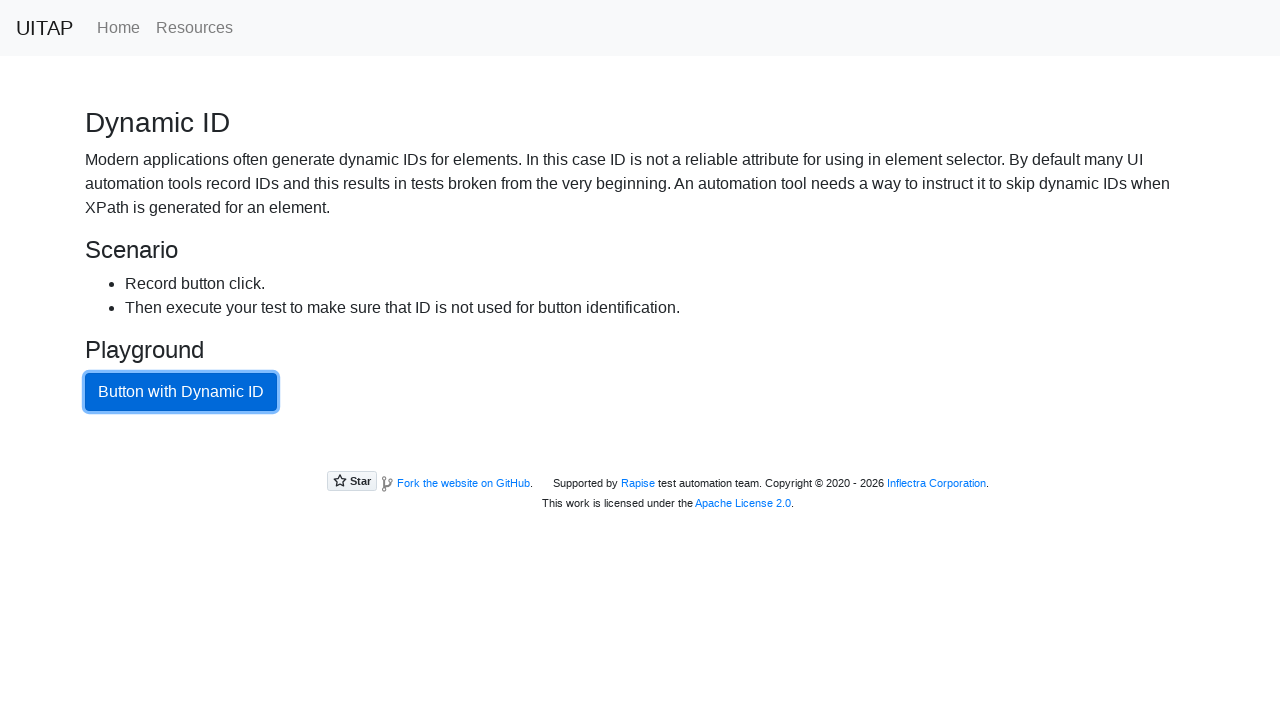

Waited 500ms after click (iteration 2/3)
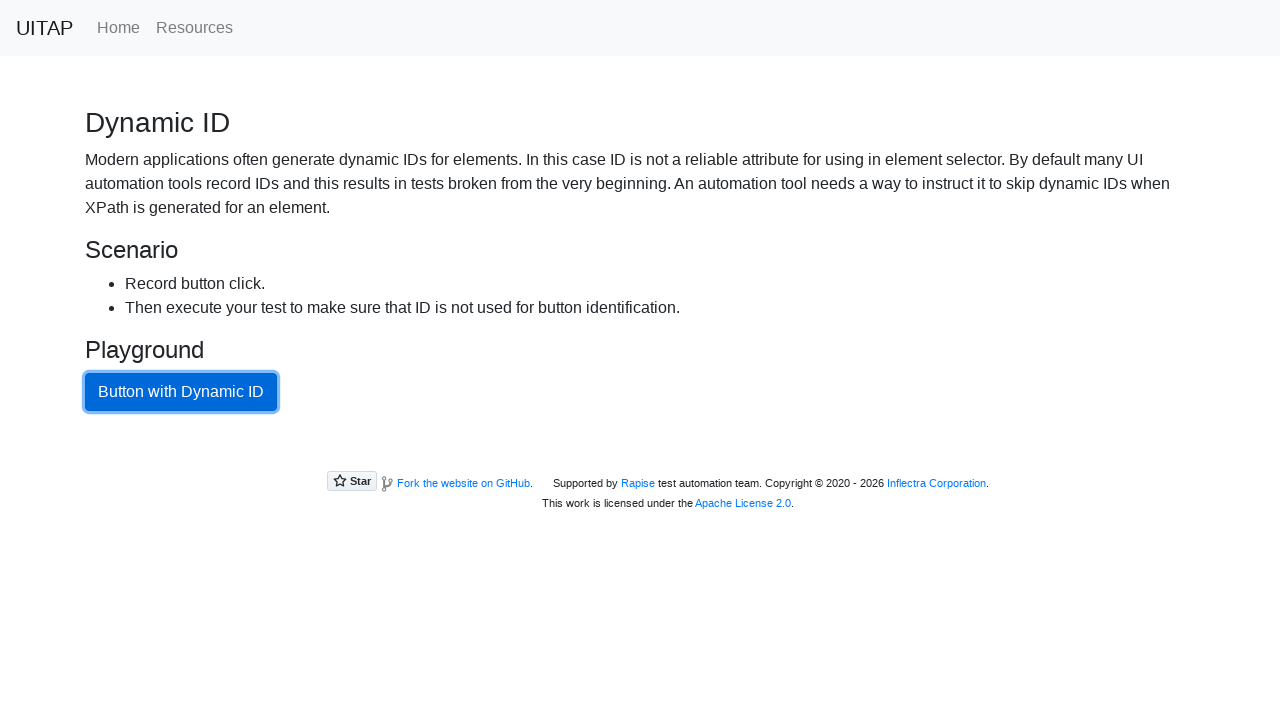

Clicked button with dynamic ID (iteration 3/3) at (181, 392) on button:has-text('Button with Dynamic ID')
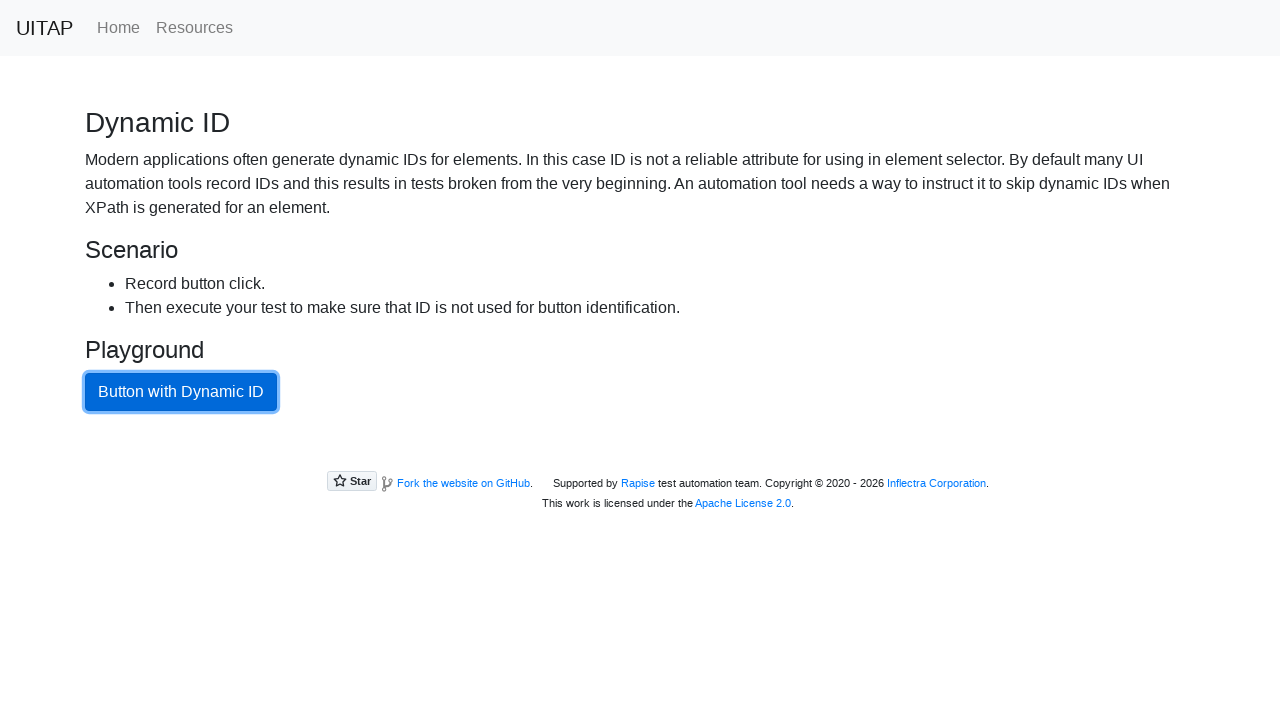

Waited 500ms after click (iteration 3/3)
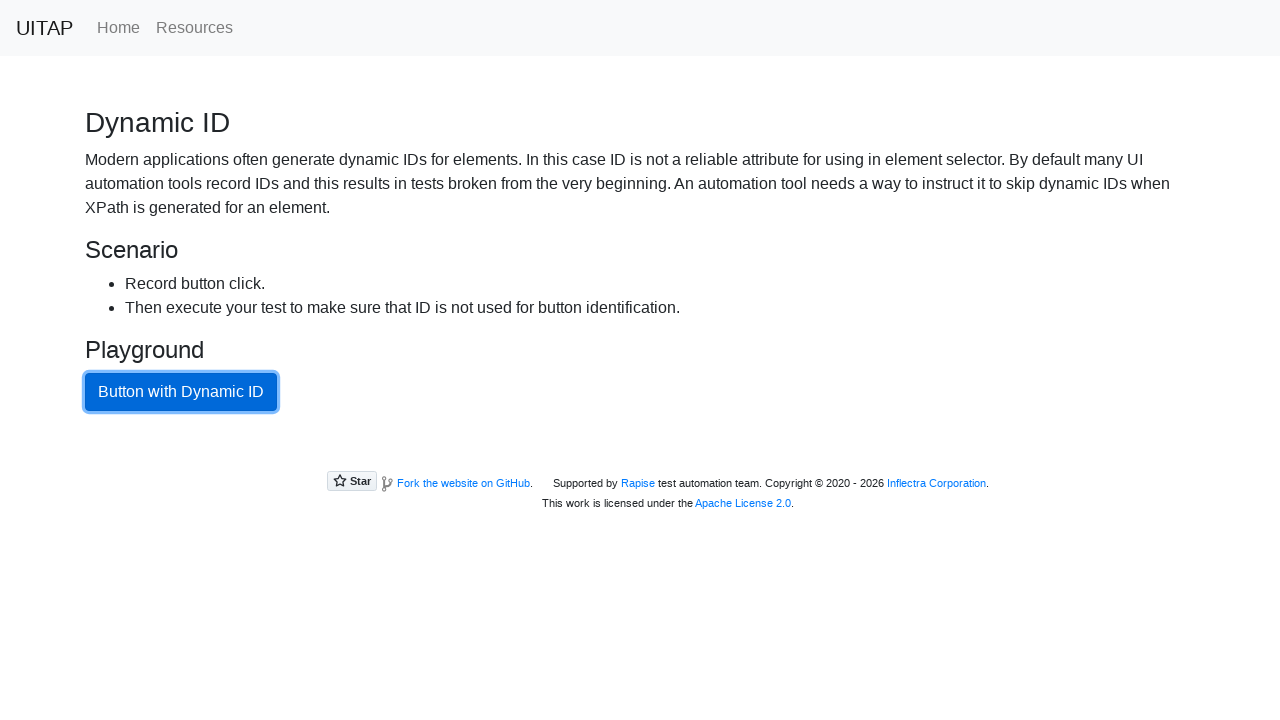

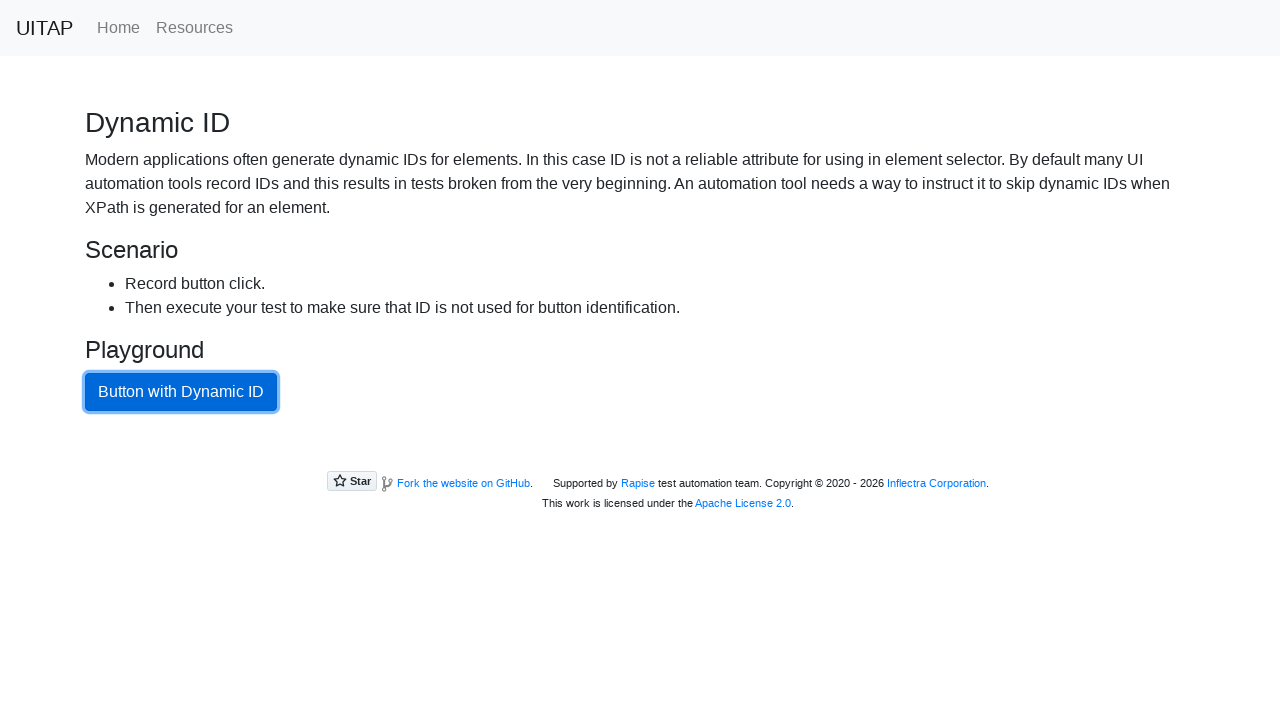